Tests the bank manager account creation flow on a demo banking application by logging in as bank manager, opening a new account for a customer (Neville Longbottom), selecting currency (Pound), and processing the account creation.

Starting URL: https://www.globalsqa.com/angularJs-protractor/BankingProject/#/login

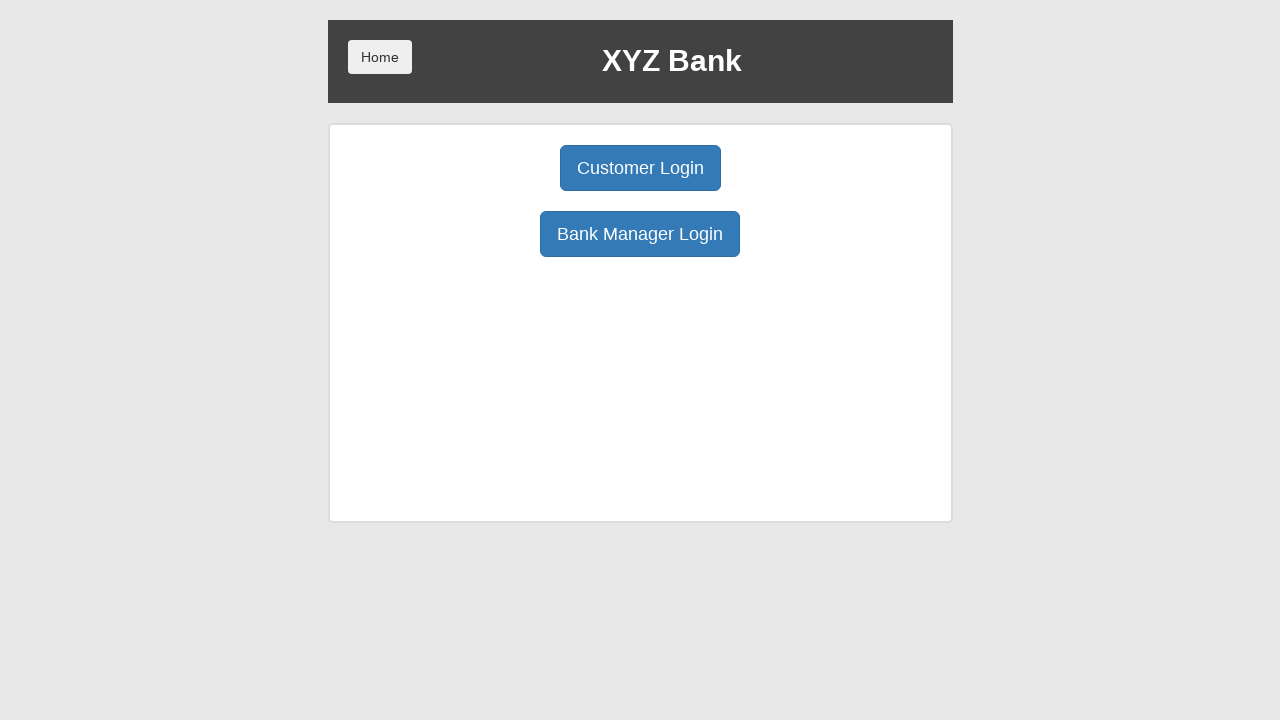

Clicked Bank Manager Login button at (640, 234) on xpath=//button[text()='Bank Manager Login']
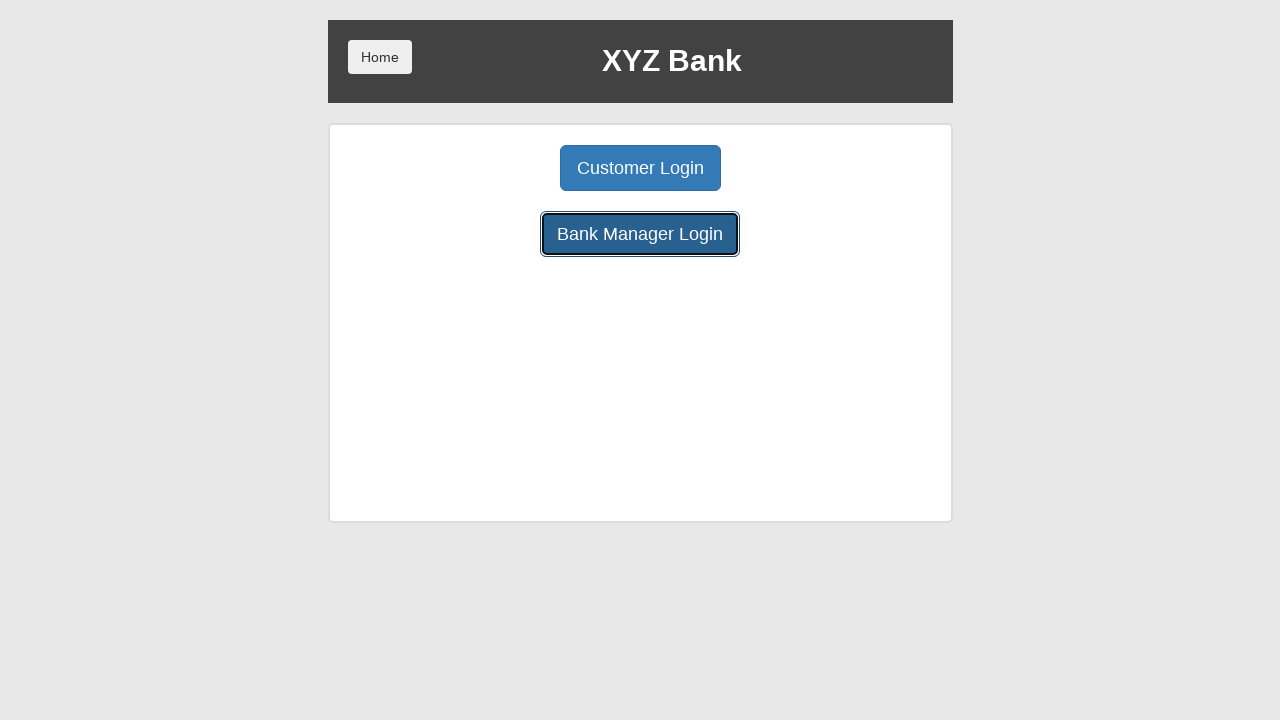

Clicked Open Account tab at (654, 168) on xpath=//button[contains(text(), 'Open Account')]
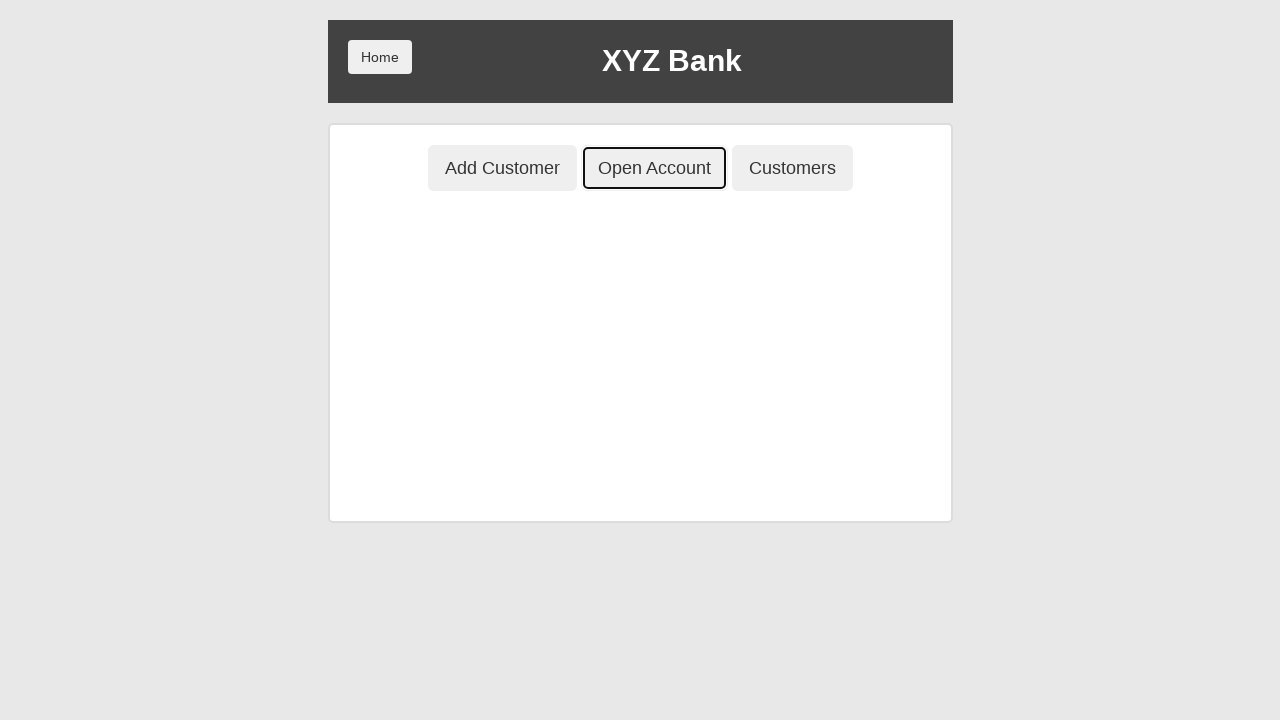

Clicked customer dropdown at (640, 253) on #userSelect
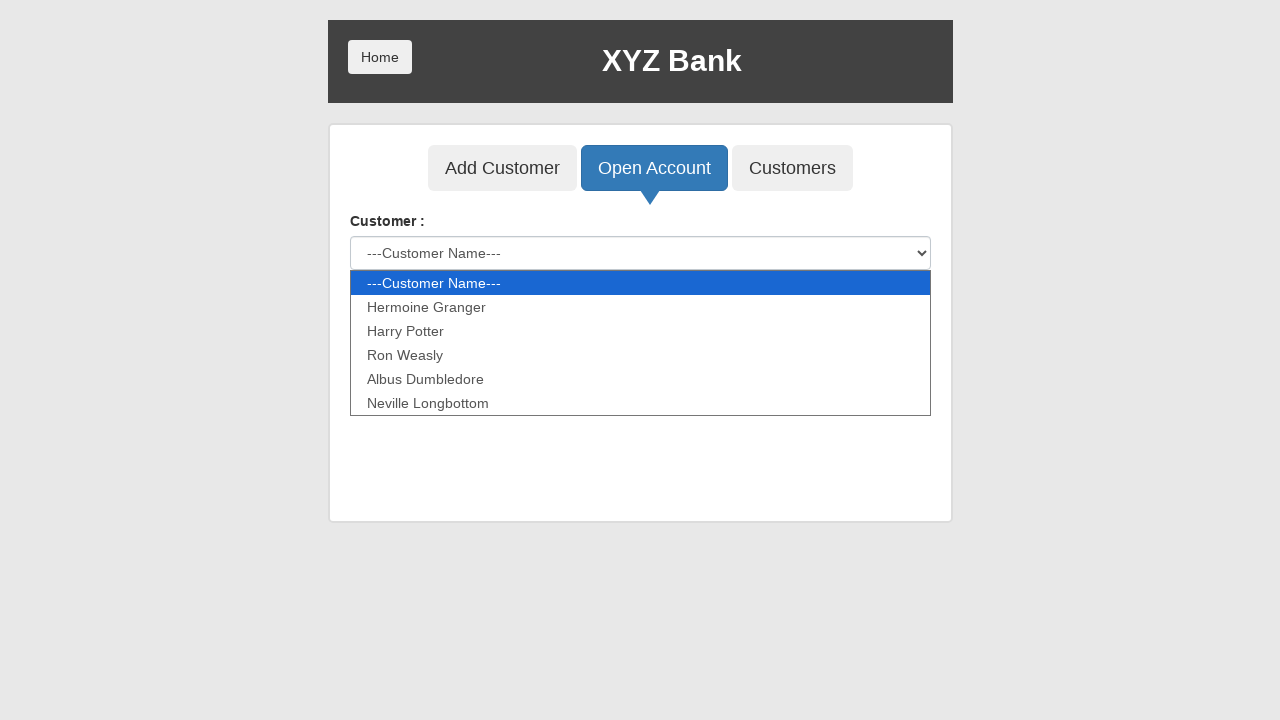

Selected Neville Longbottom from customer dropdown on #userSelect
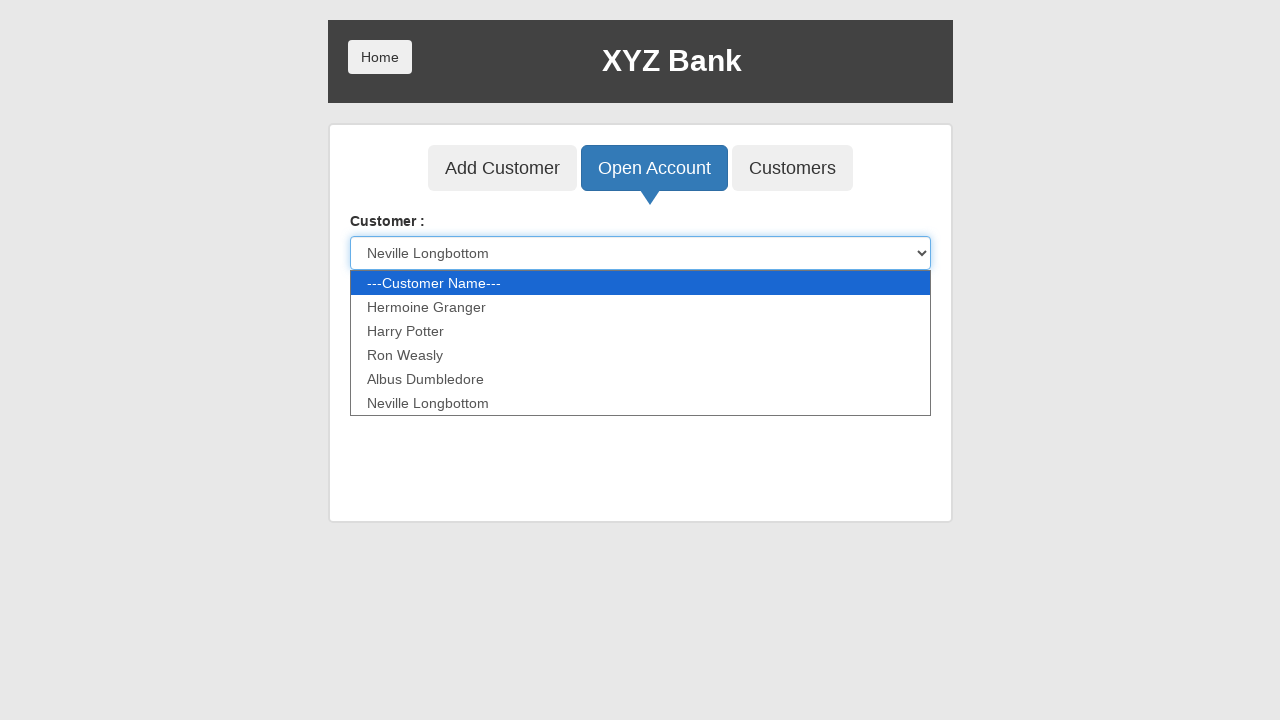

Clicked currency dropdown at (640, 327) on #currency
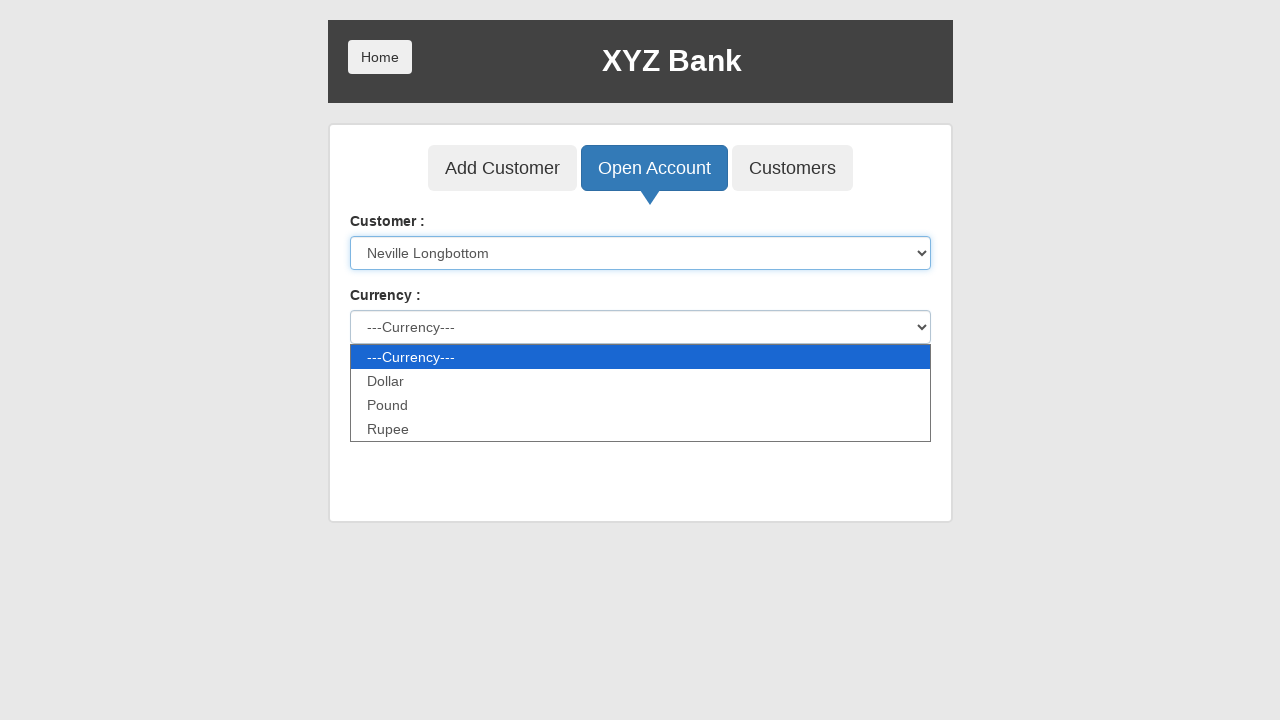

Selected Pound from currency dropdown on #currency
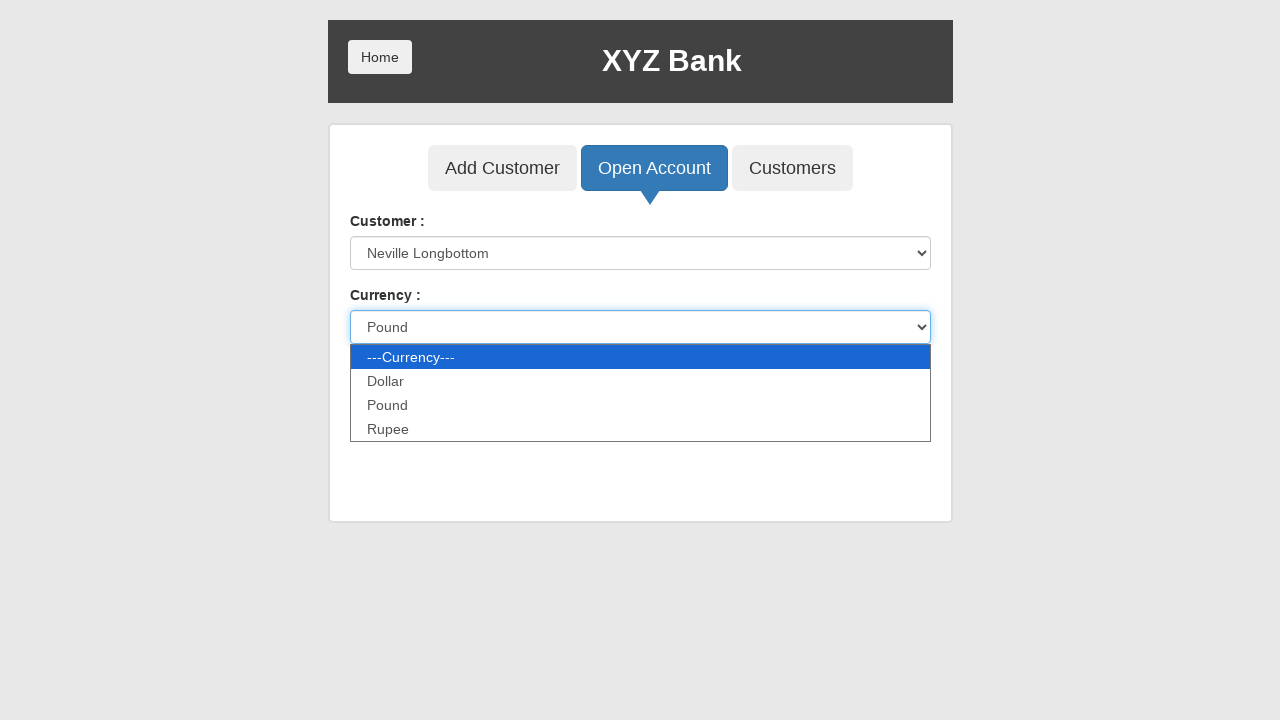

Process button became visible
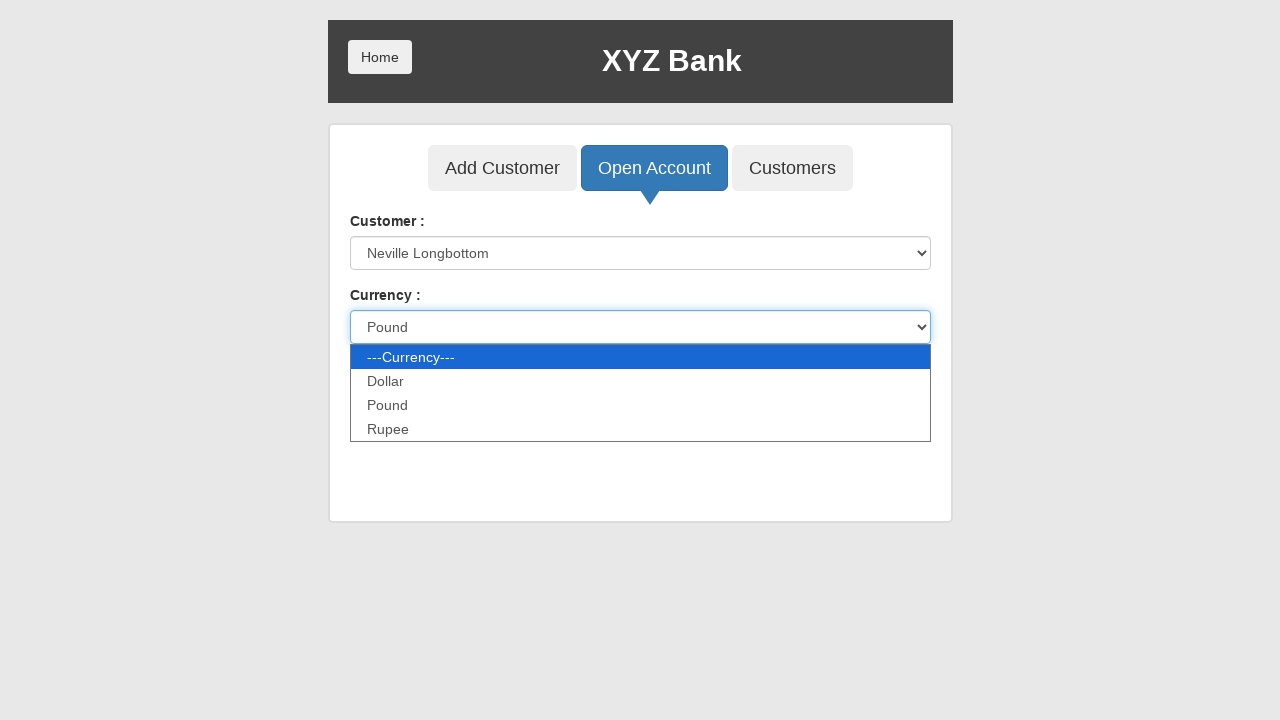

Clicked Process button to create account at (383, 372) on xpath=//button[text()='Process']
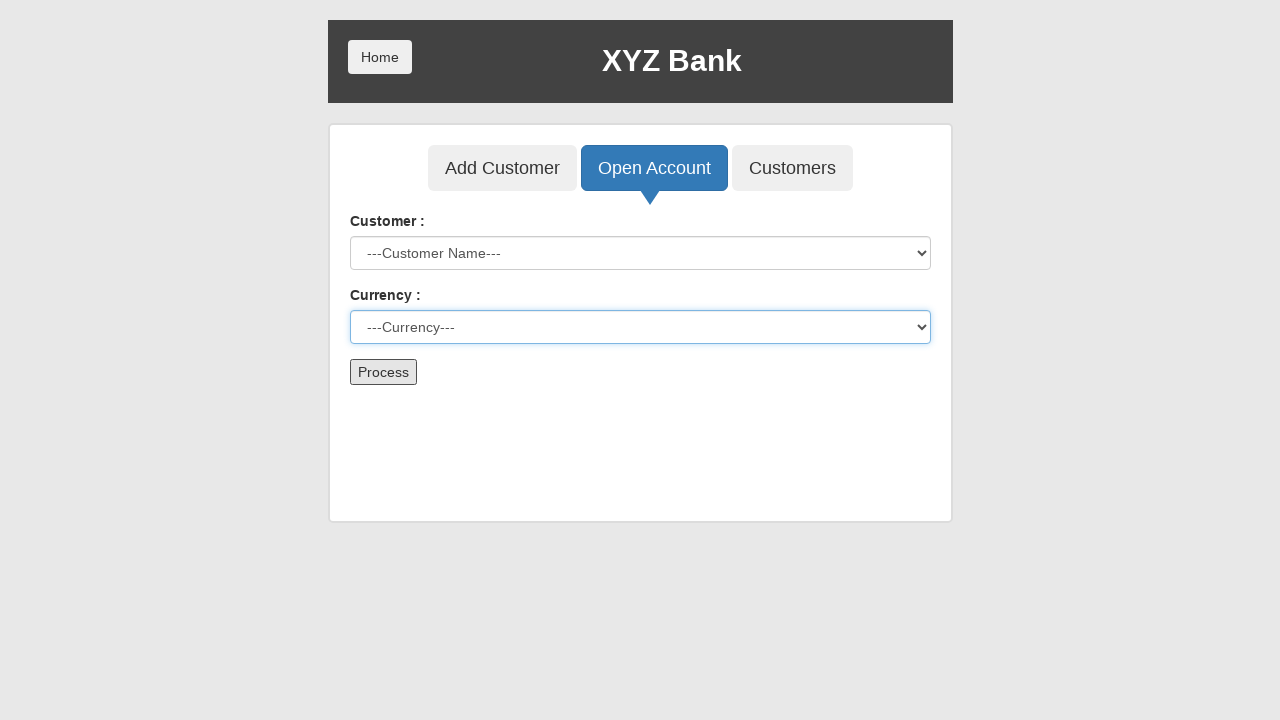

Set up dialog handler to accept account creation alert
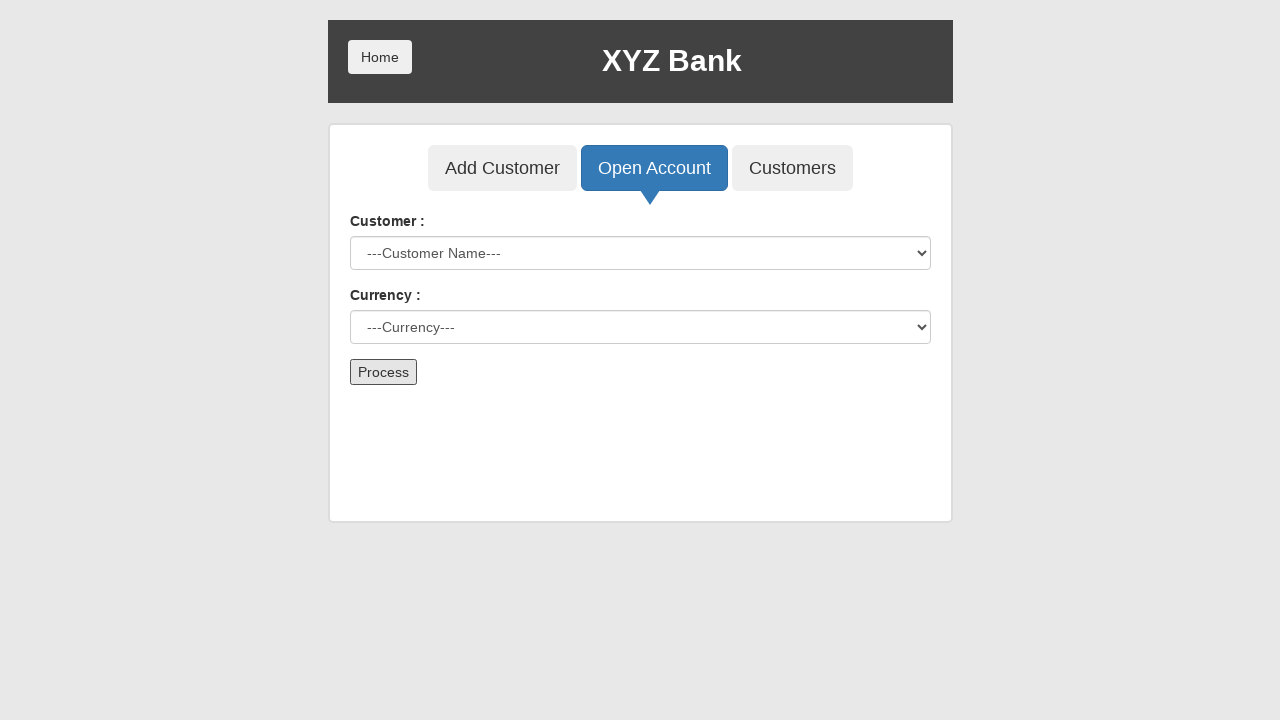

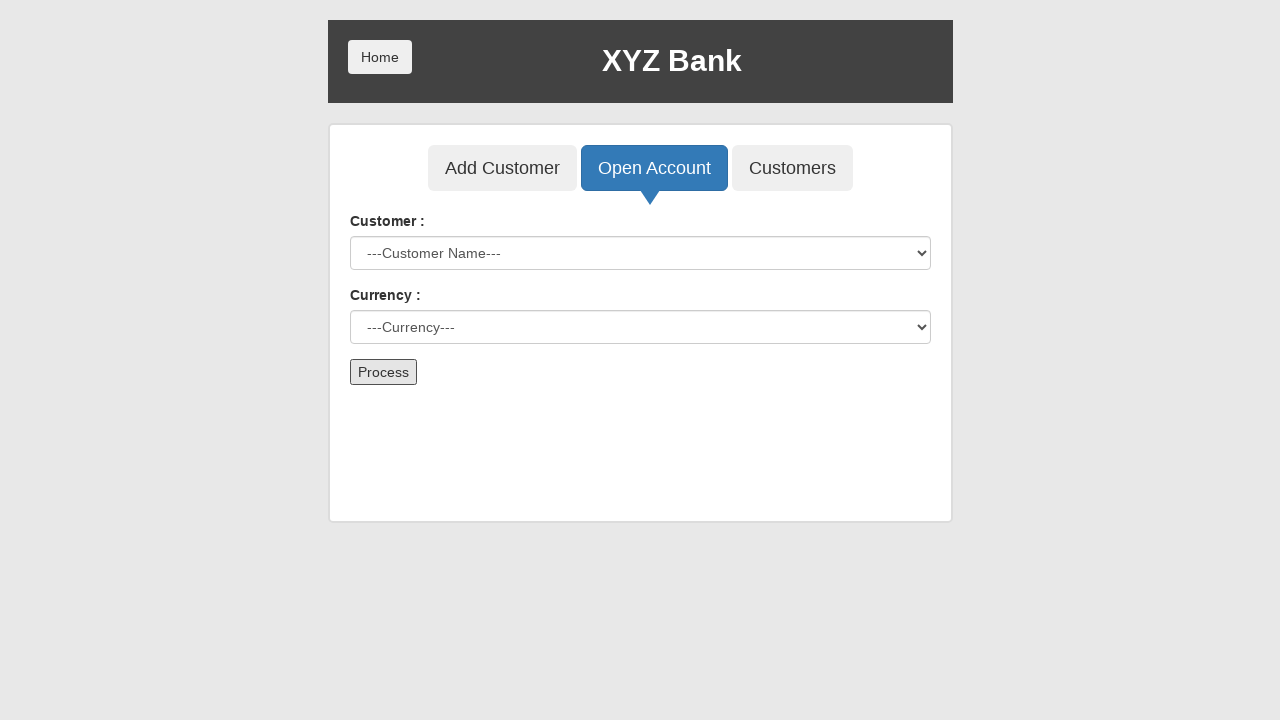